Tests shopping cart functionality by adding multiple products (2 Stuffed Frogs, 5 Fluffy Bunnies, 3 Valentine Bears) to cart and navigating to the cart page to verify subtotals and total prices.

Starting URL: https://jupiter.cloud.planittesting.com/#/shop

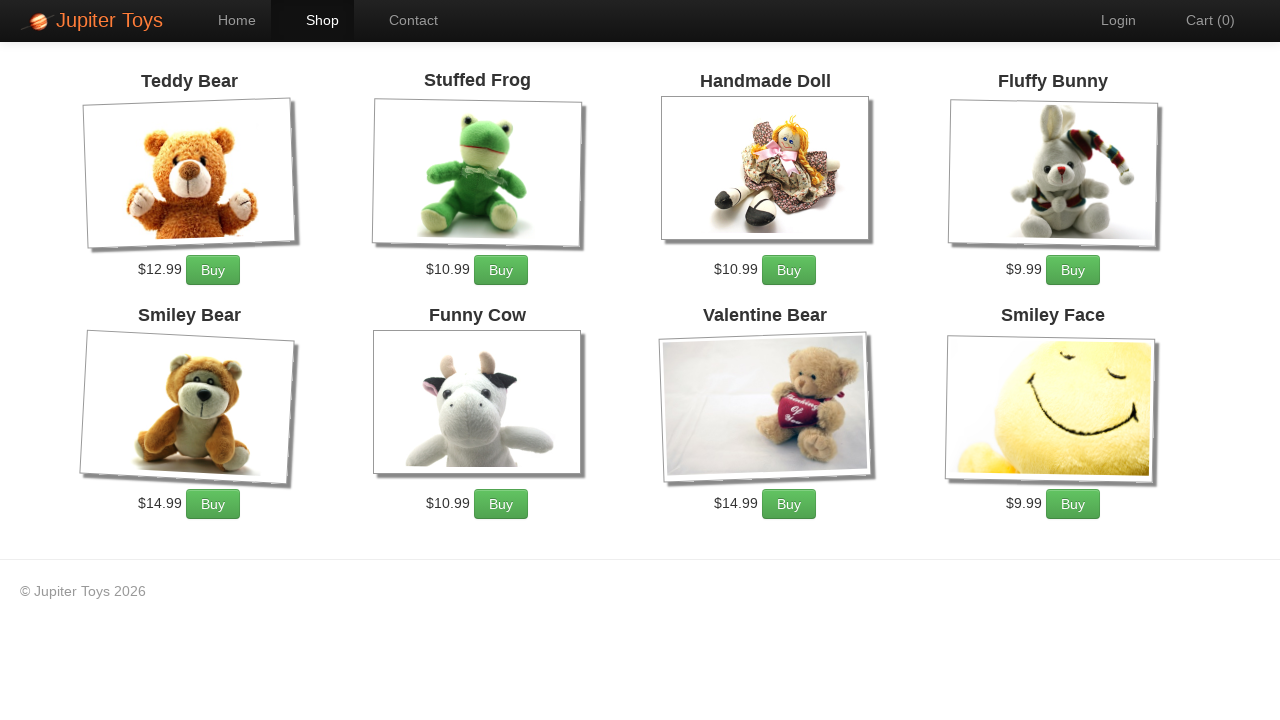

Clicked add to cart button for first Stuffed Frog at (501, 270) on xpath=//*[@id='product-2']/div/p/a
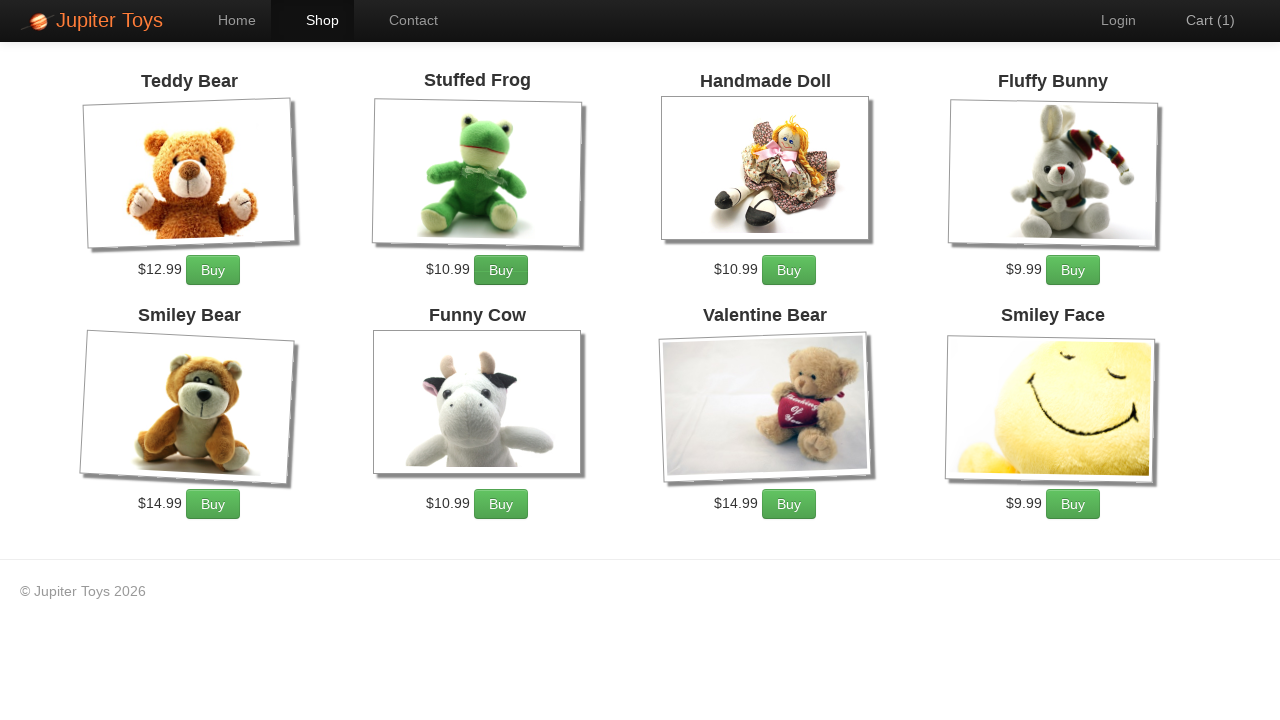

Clicked add to cart button for second Stuffed Frog at (501, 270) on xpath=//*[@id='product-2']/div/p/a
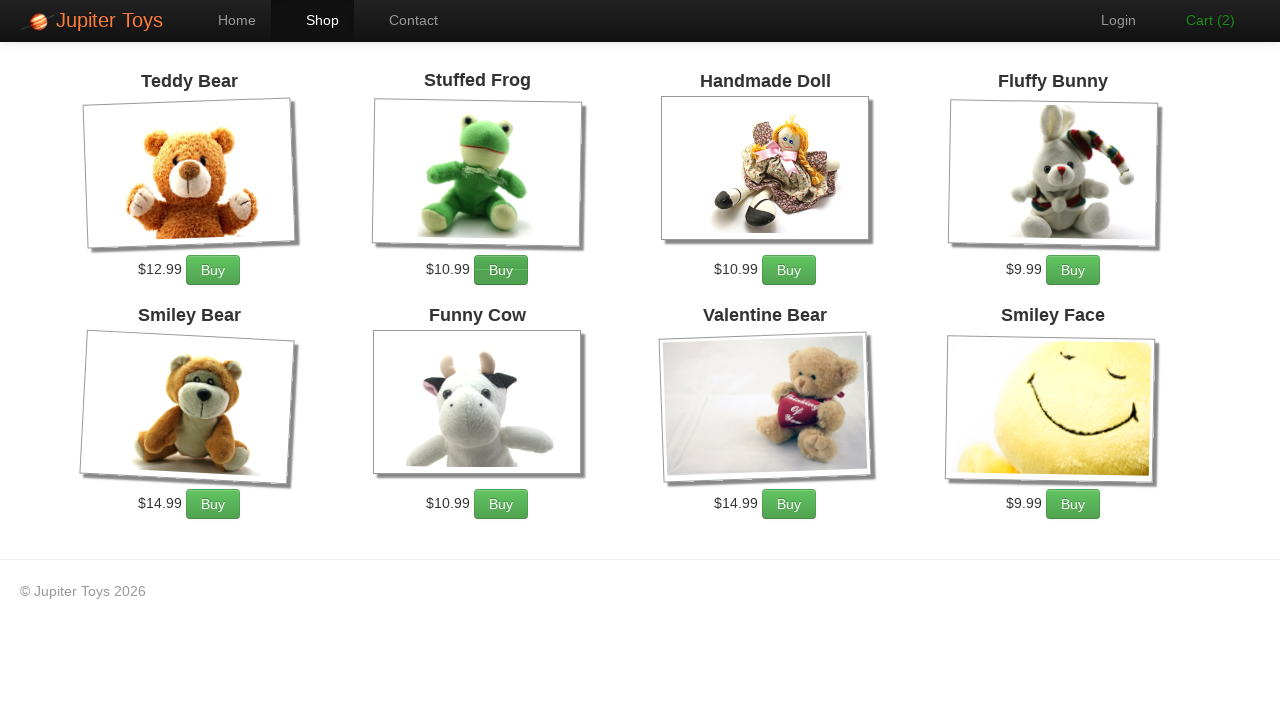

Clicked add to cart button for Fluffy Bunny (count: 1) at (1073, 270) on xpath=//*[@id='product-4']/div/p/a
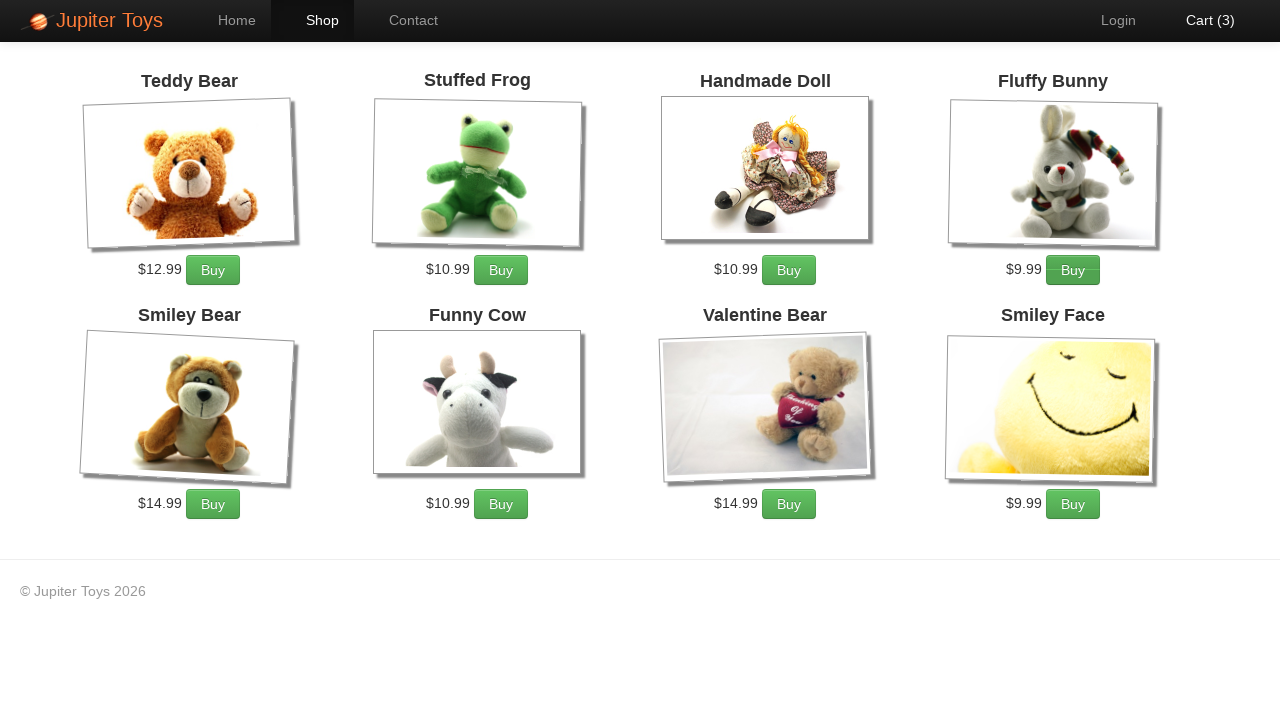

Waited 1 second before adding next Fluffy Bunny
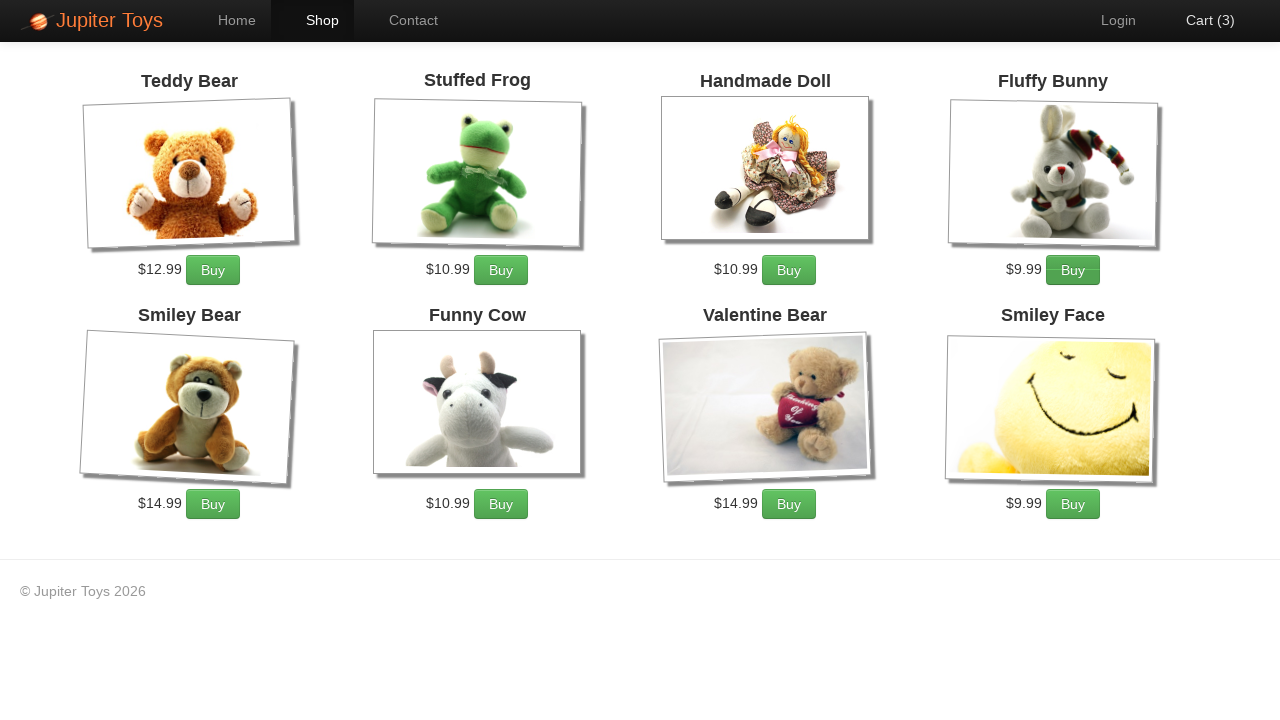

Clicked add to cart button for Fluffy Bunny (count: 2) at (1073, 270) on xpath=//*[@id='product-4']/div/p/a
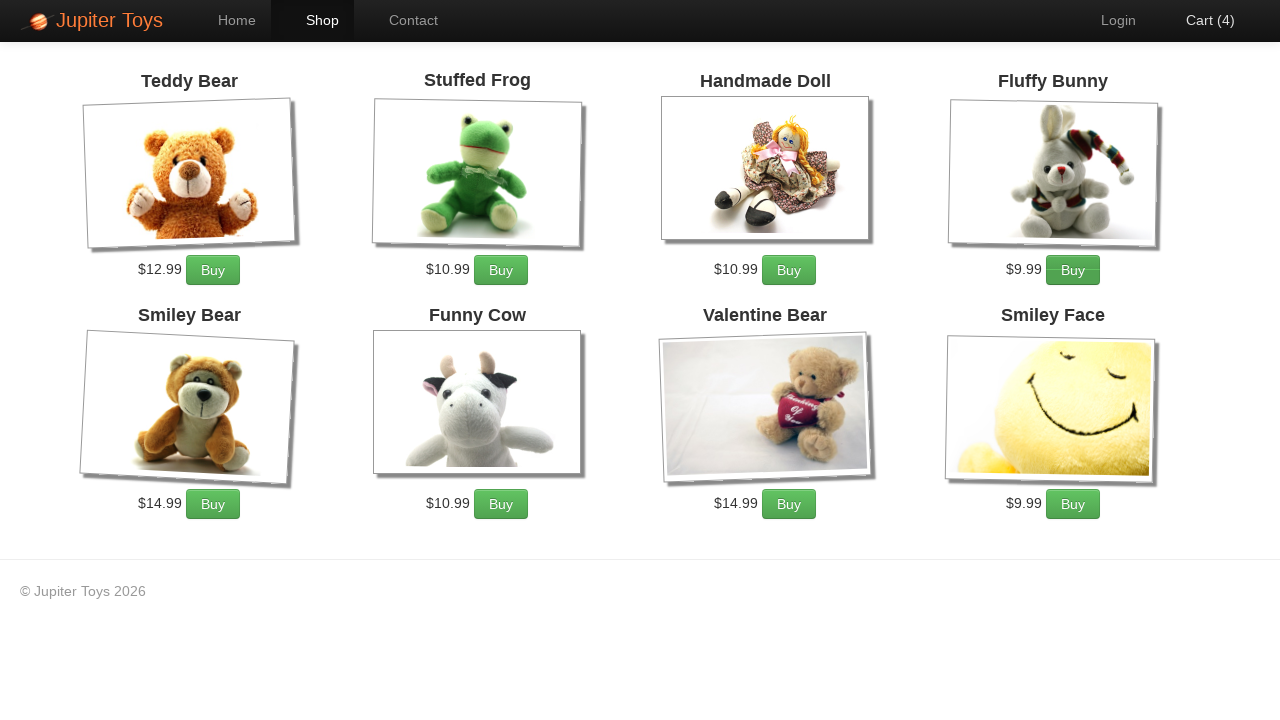

Waited 1 second before adding next Fluffy Bunny
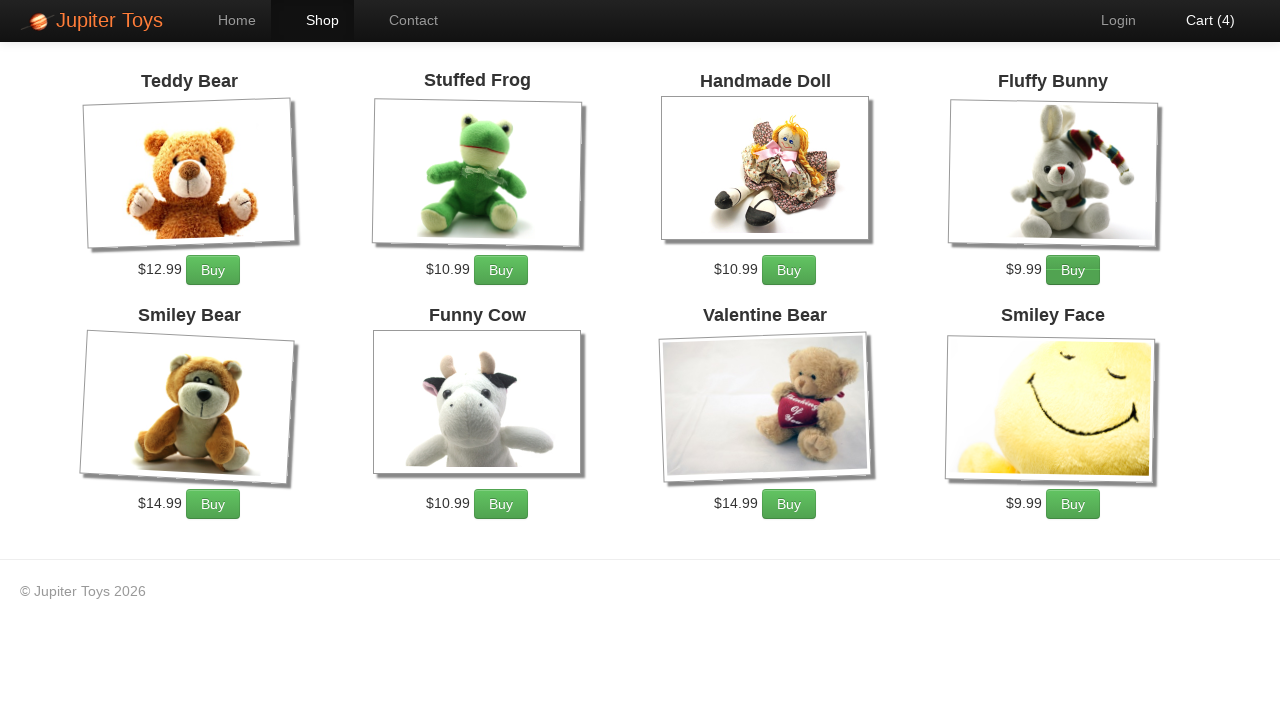

Clicked add to cart button for Fluffy Bunny (count: 3) at (1073, 270) on xpath=//*[@id='product-4']/div/p/a
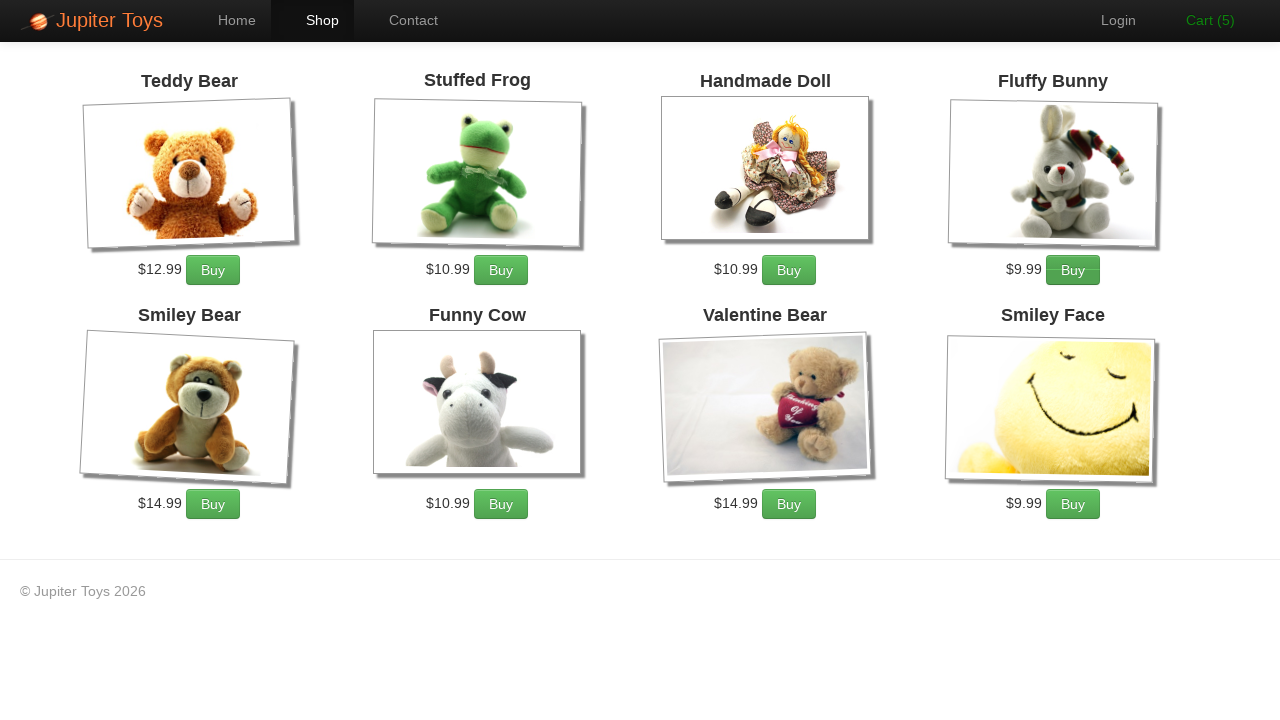

Waited 1 second before adding next Fluffy Bunny
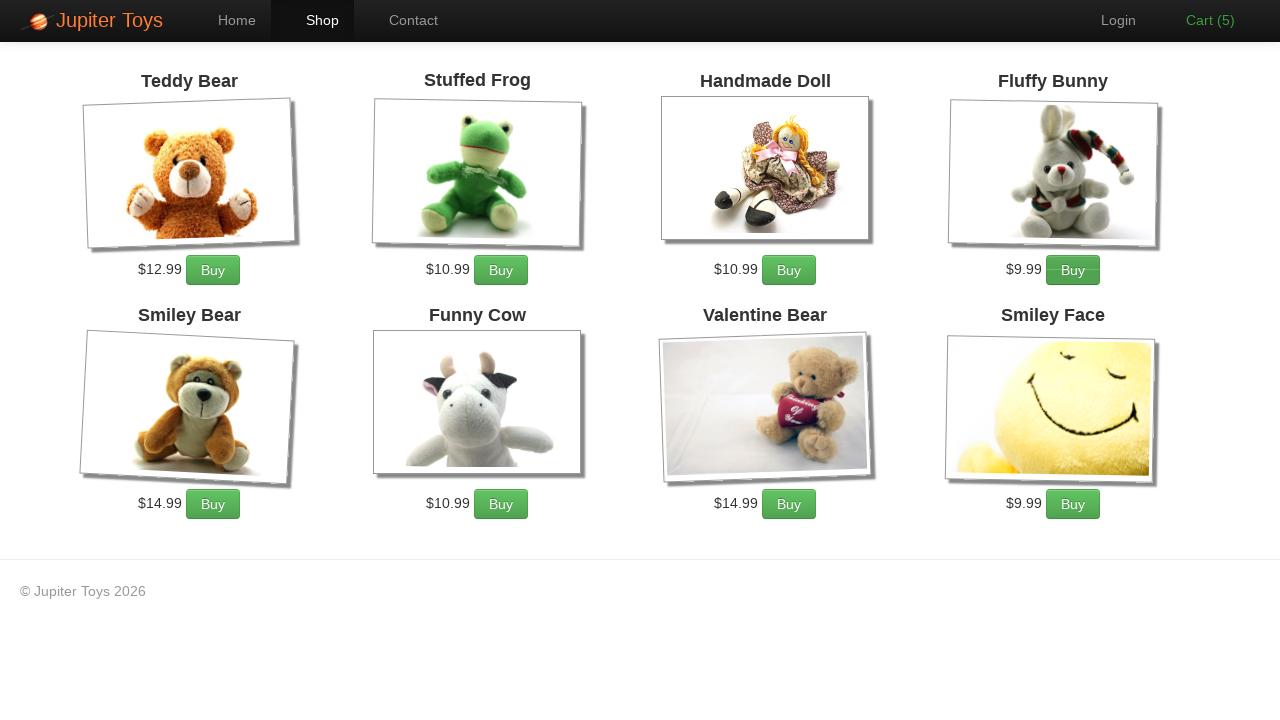

Clicked add to cart button for Fluffy Bunny (count: 4) at (1073, 270) on xpath=//*[@id='product-4']/div/p/a
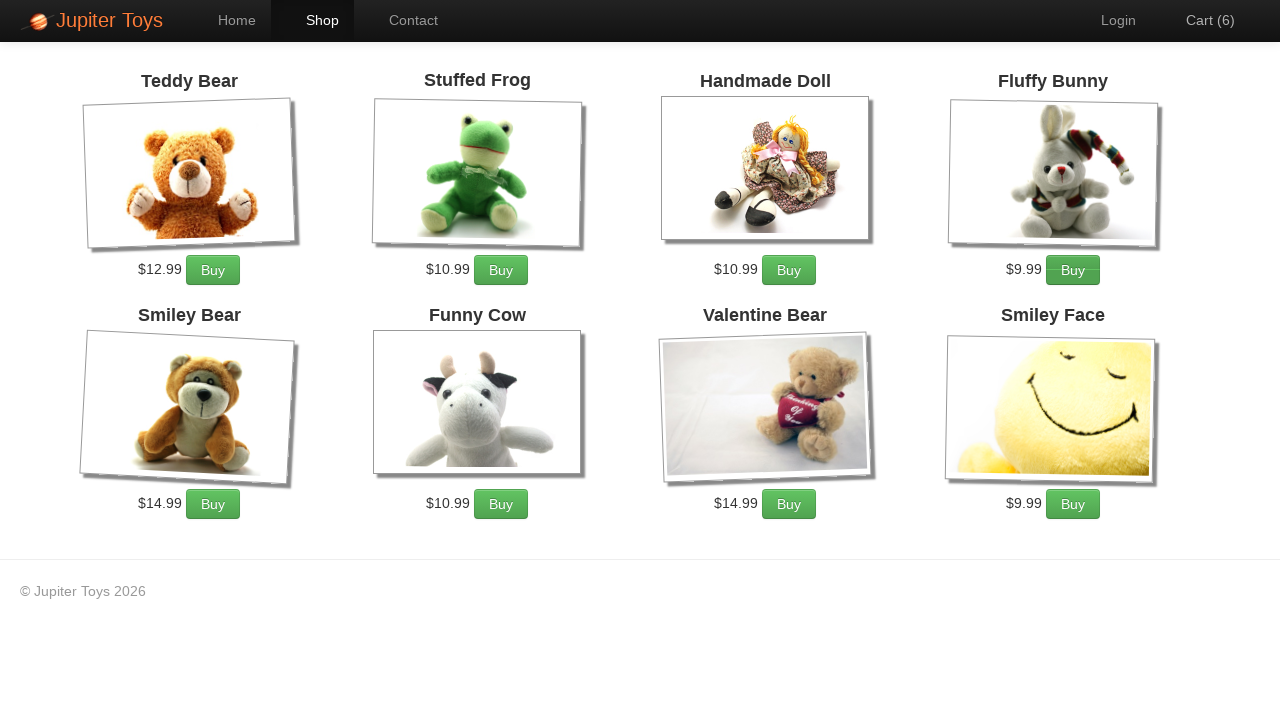

Waited 1 second before adding next Fluffy Bunny
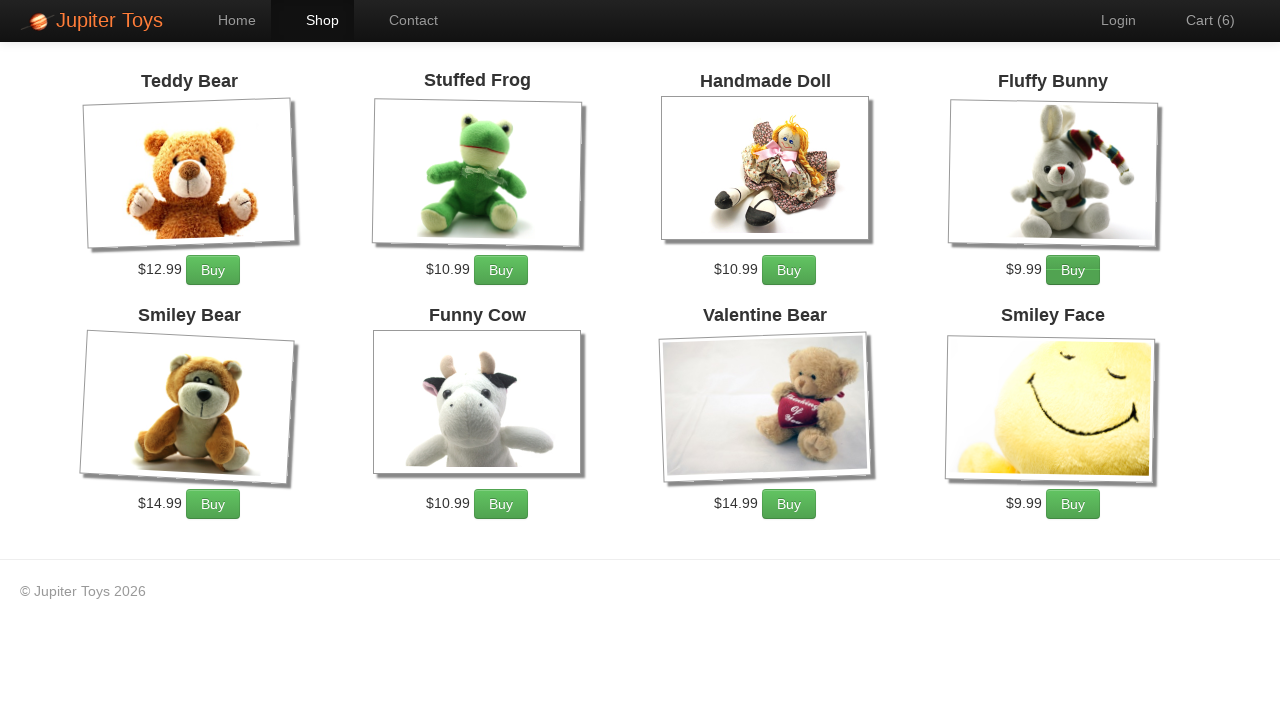

Clicked add to cart button for Fluffy Bunny (count: 5) at (1073, 270) on xpath=//*[@id='product-4']/div/p/a
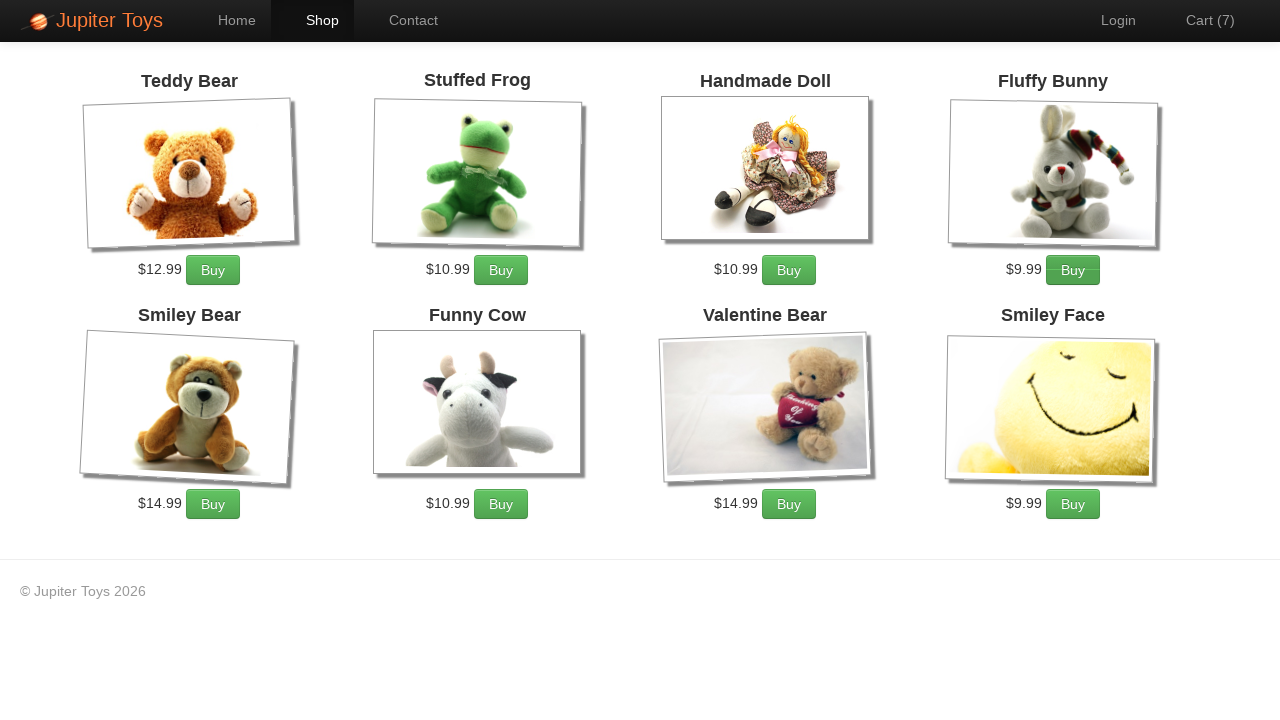

Waited 1 second before adding next Fluffy Bunny
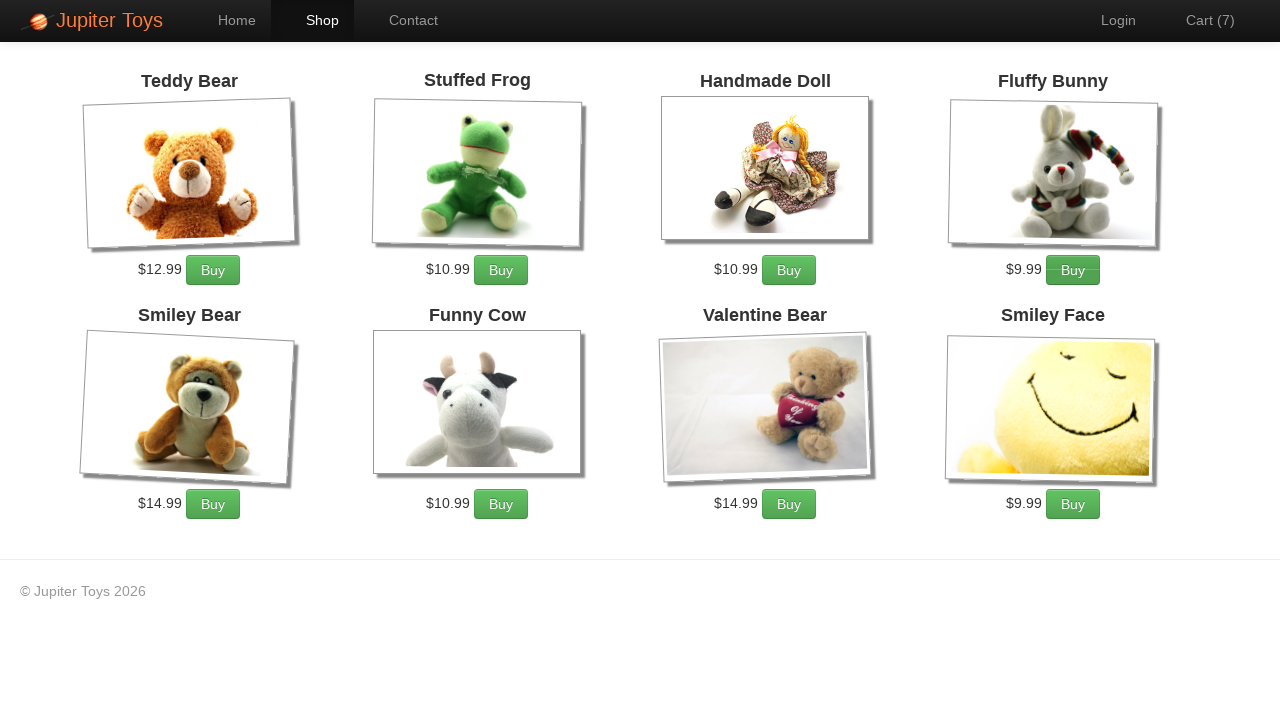

Clicked add to cart button for first Valentine Bear at (789, 504) on xpath=//*[@id='product-7']/div/p/a
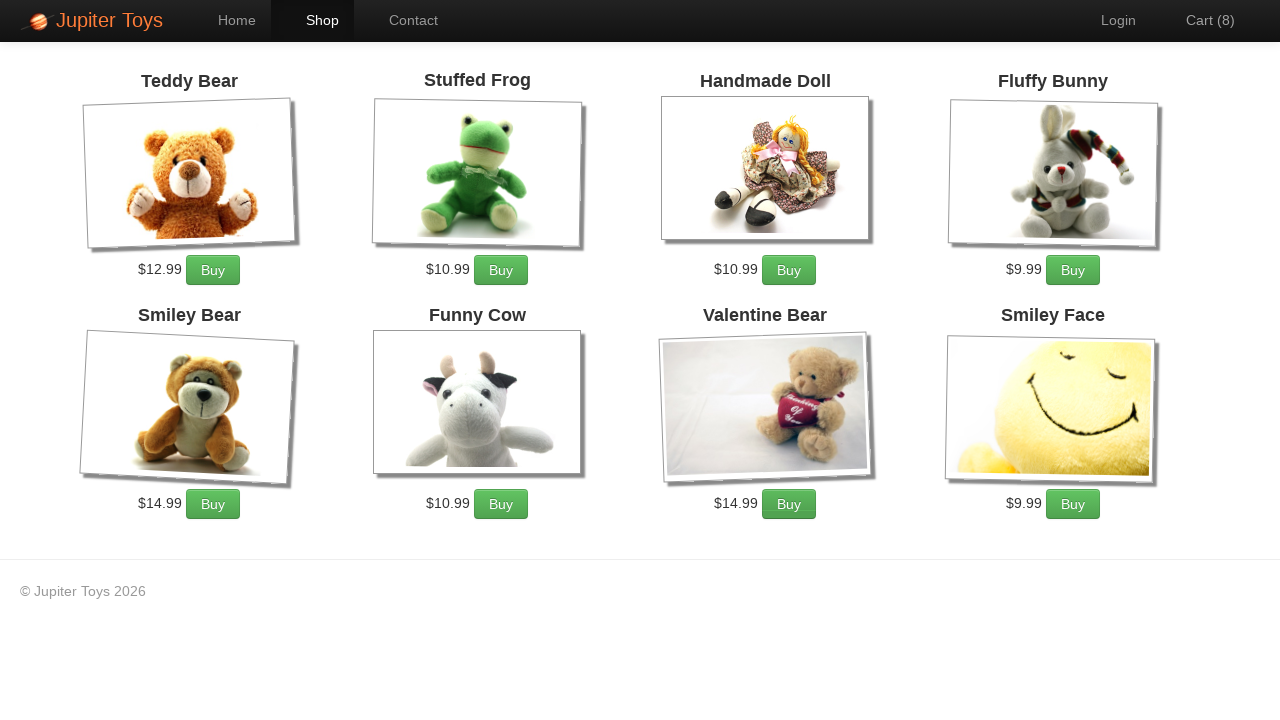

Clicked add to cart button for second Valentine Bear at (789, 504) on xpath=//*[@id='product-7']/div/p/a
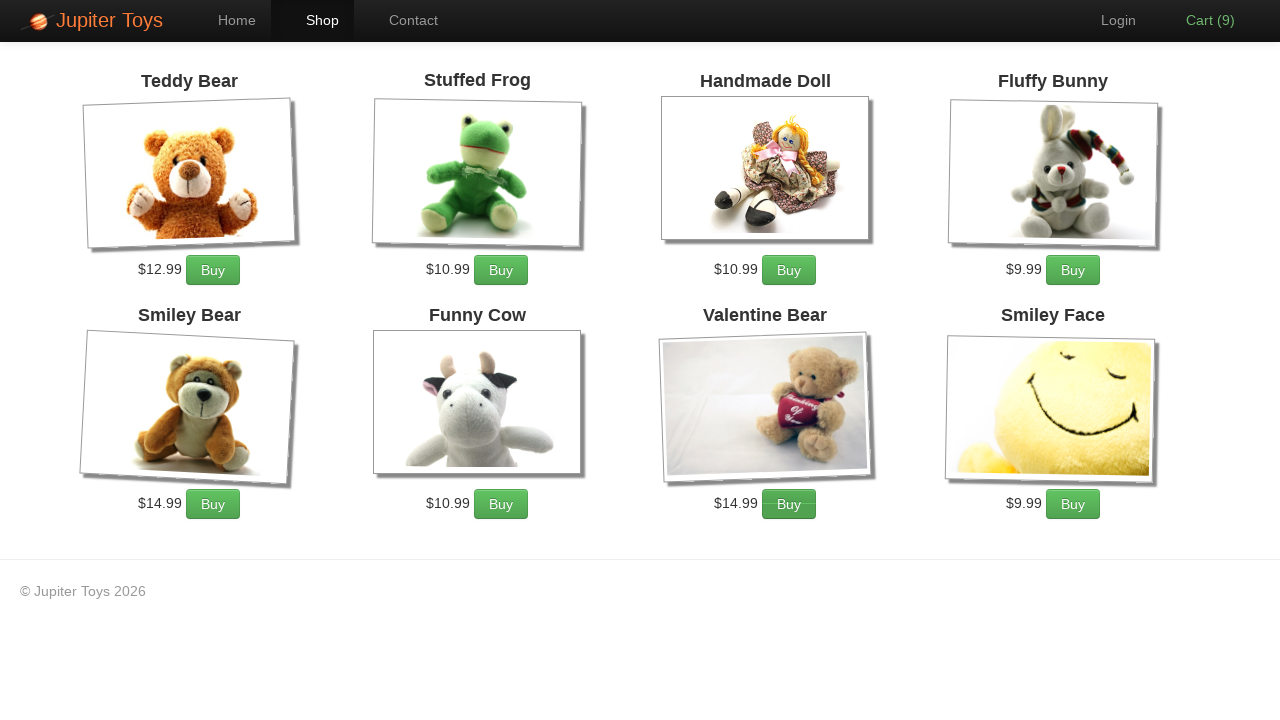

Clicked add to cart button for third Valentine Bear at (789, 504) on xpath=//*[@id='product-7']/div/p/a
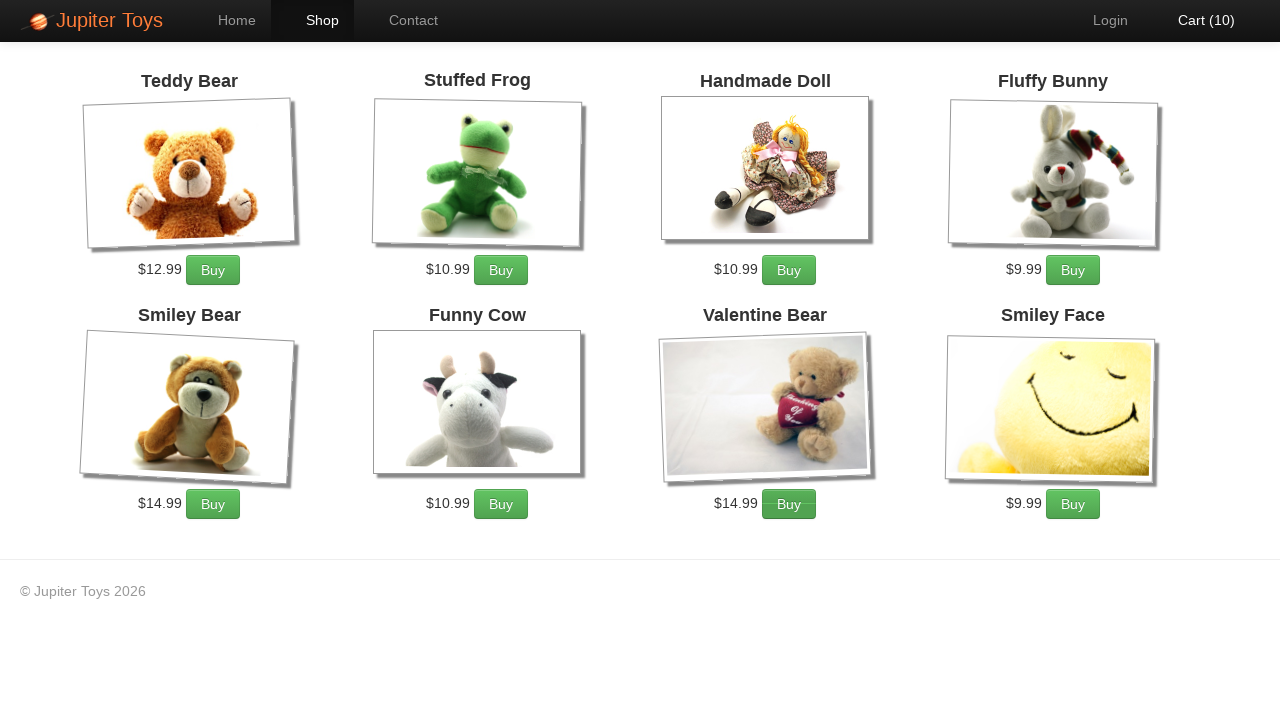

Clicked cart navigation link to navigate to cart page at (1196, 20) on xpath=//*[@id='nav-cart']/a
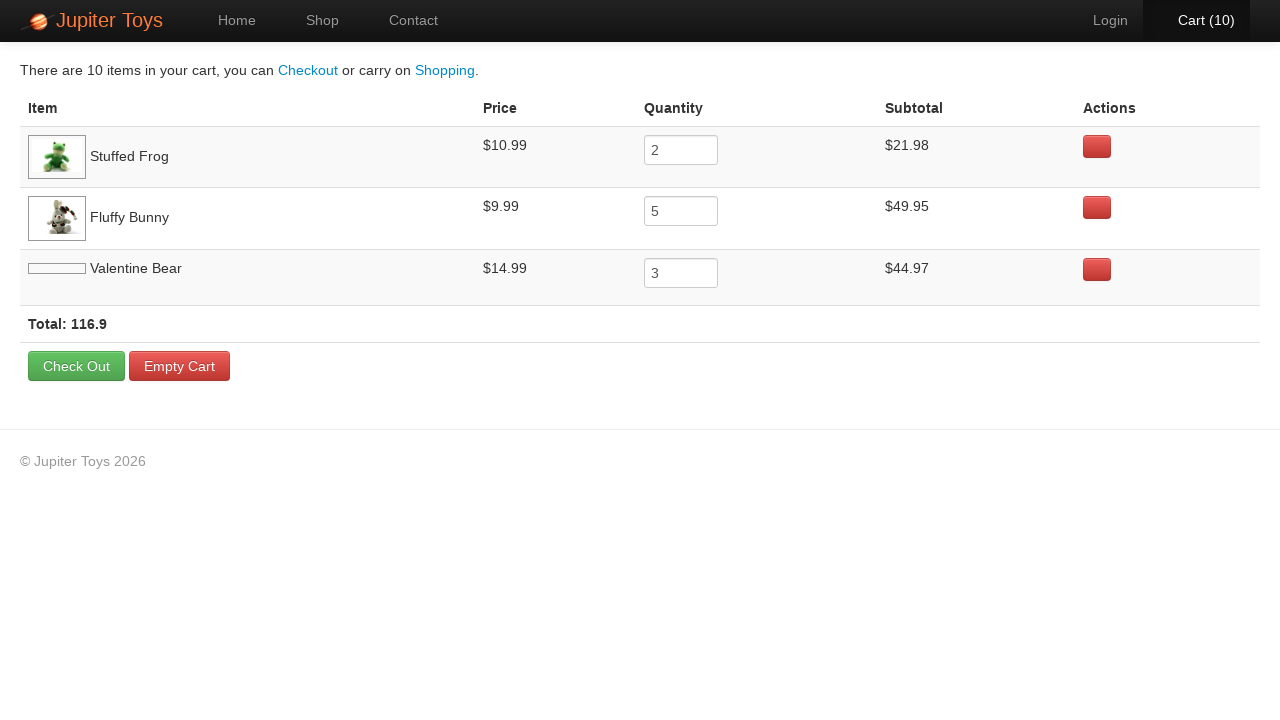

Cart page loaded and first product row is visible
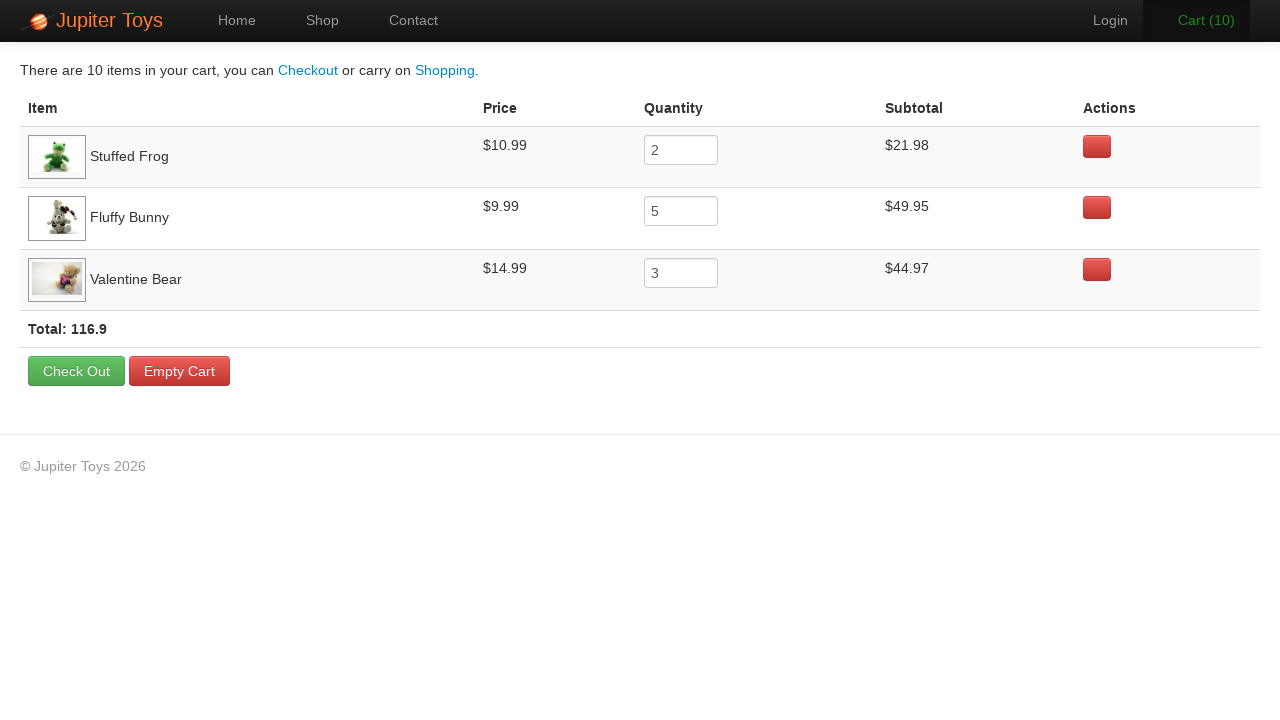

Verified Stuffed Frog subtotal is displayed
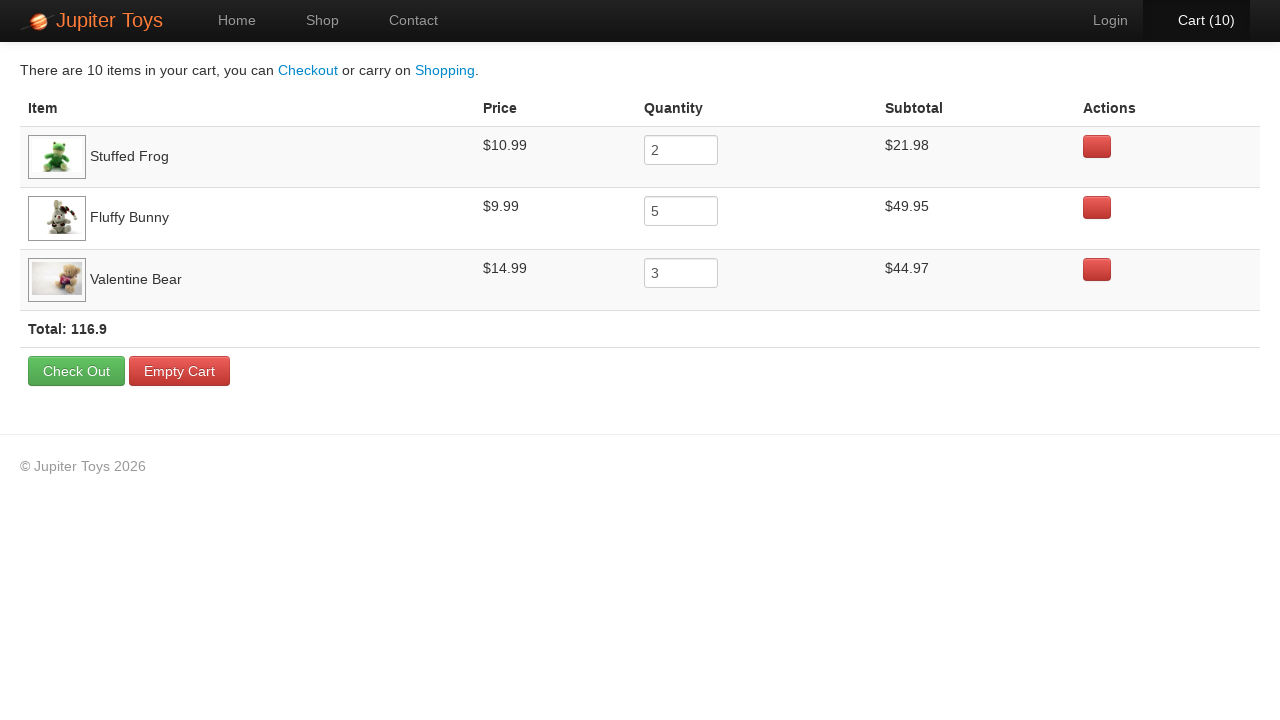

Verified Fluffy Bunny subtotal is displayed
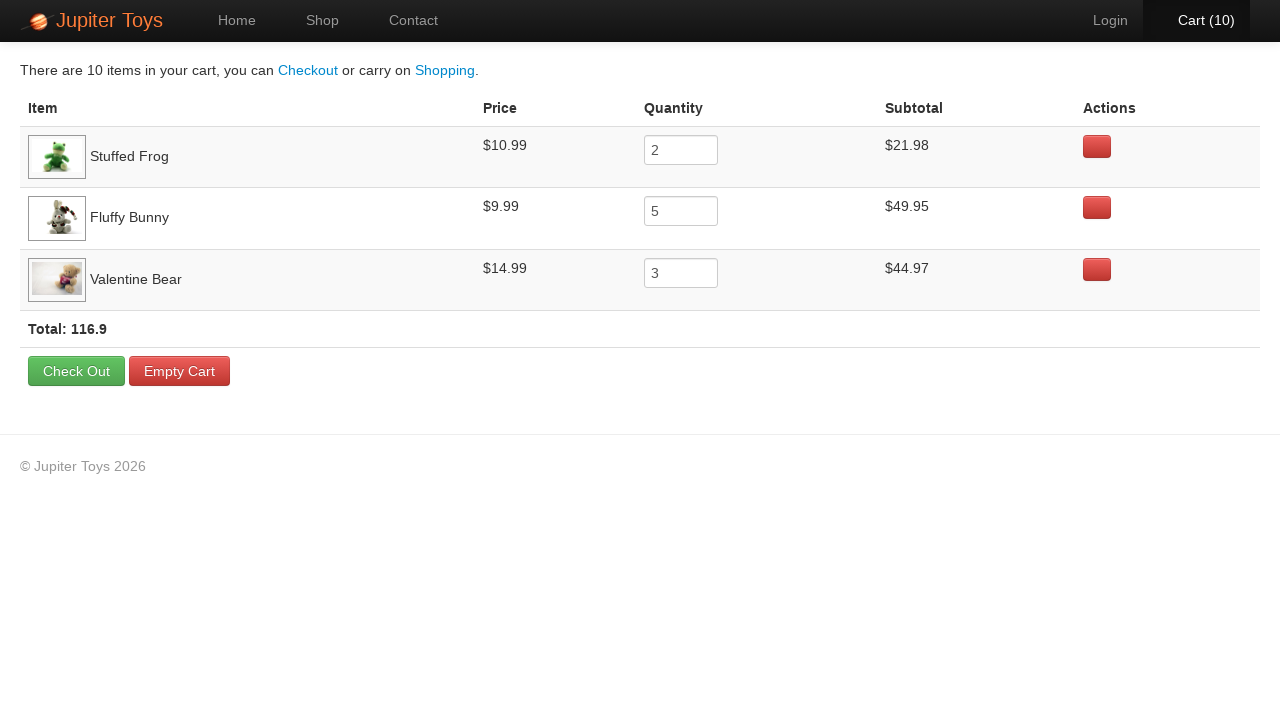

Verified Valentine Bear subtotal is displayed
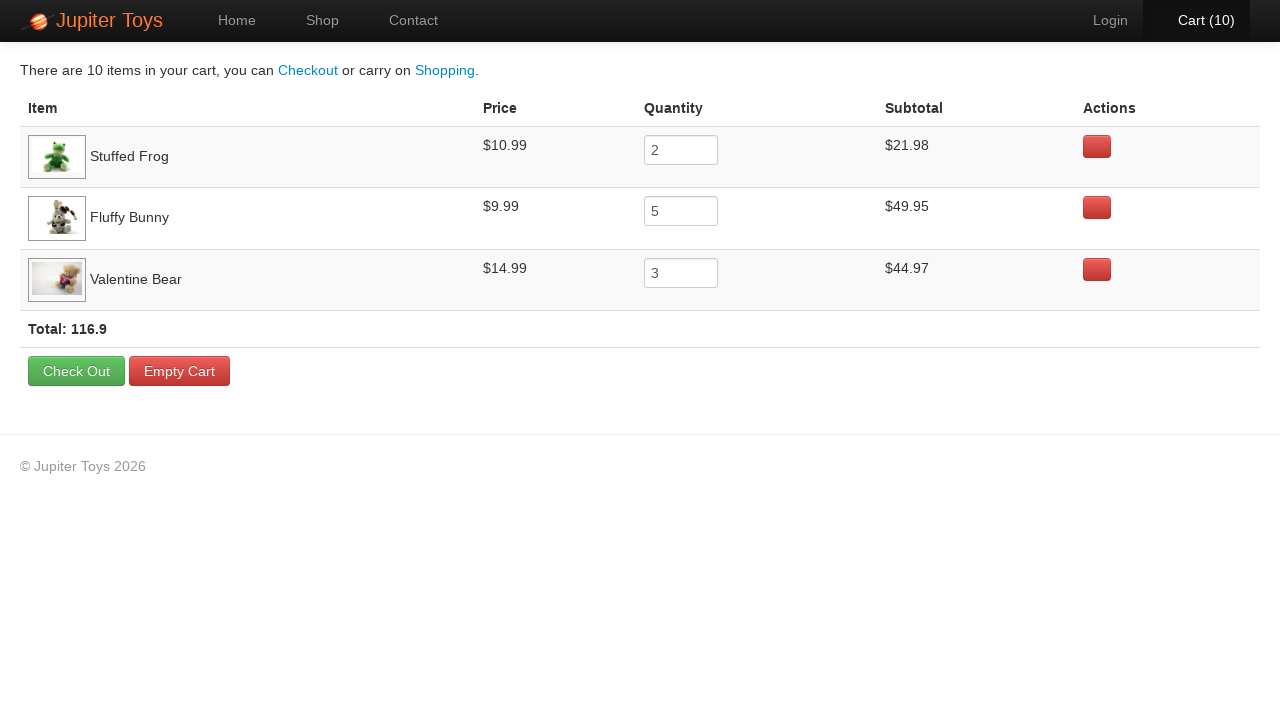

Verified Stuffed Frog unit price is displayed
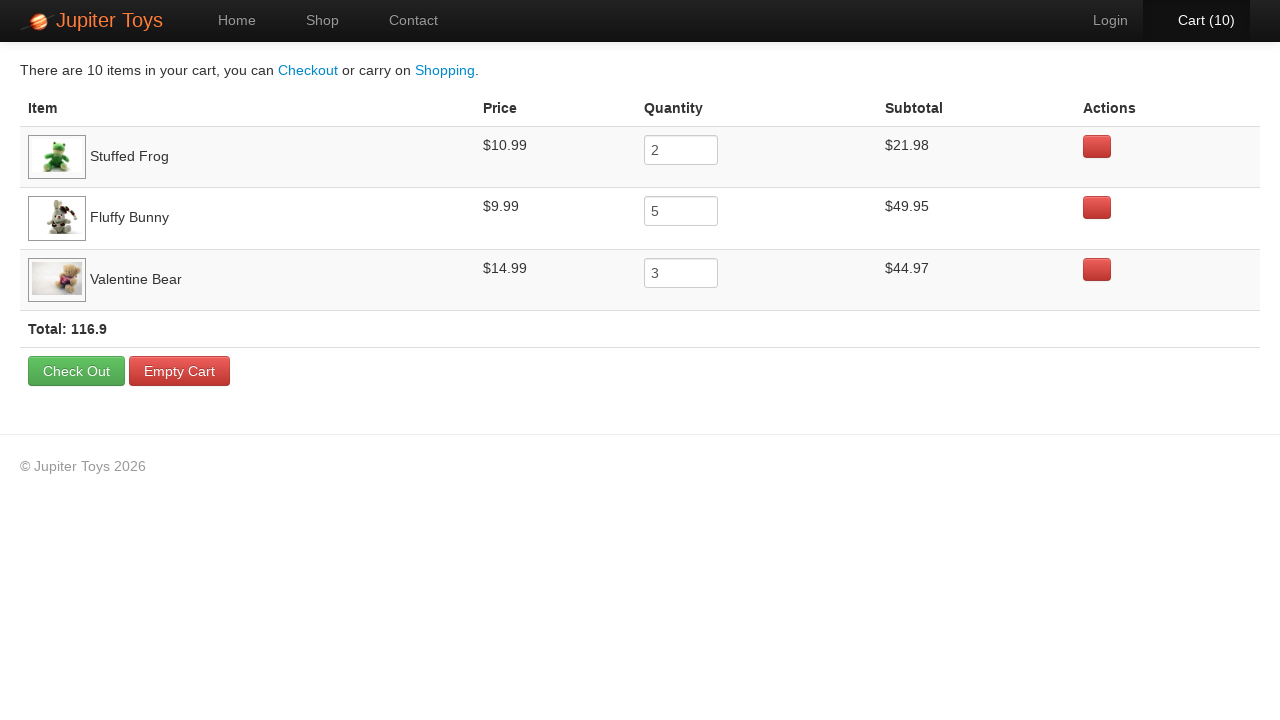

Verified Fluffy Bunny unit price is displayed
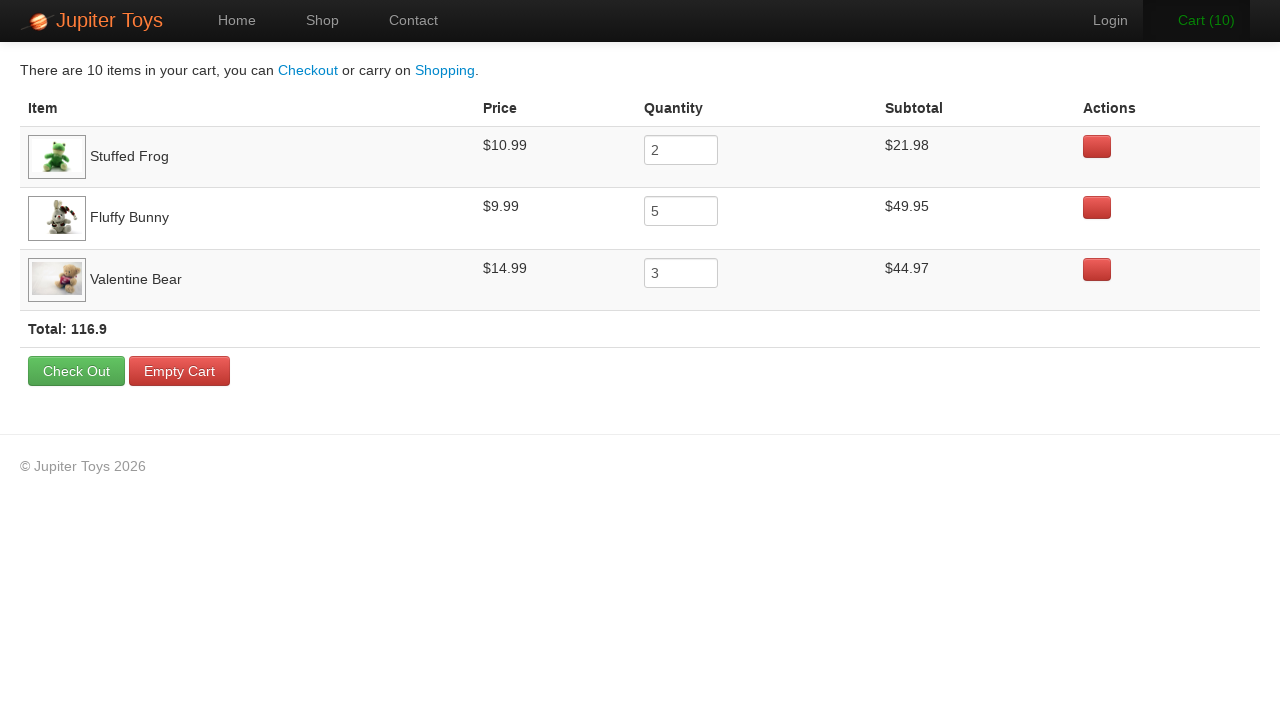

Verified Valentine Bear unit price is displayed
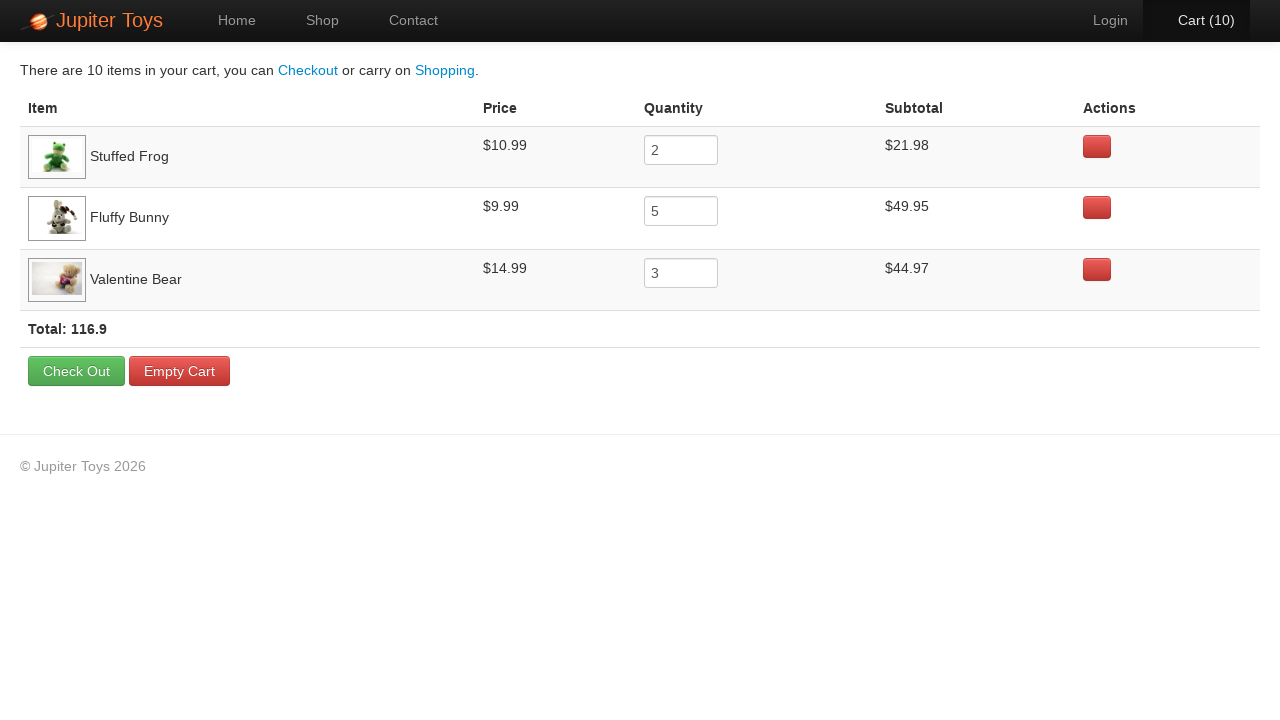

Verified cart total is displayed
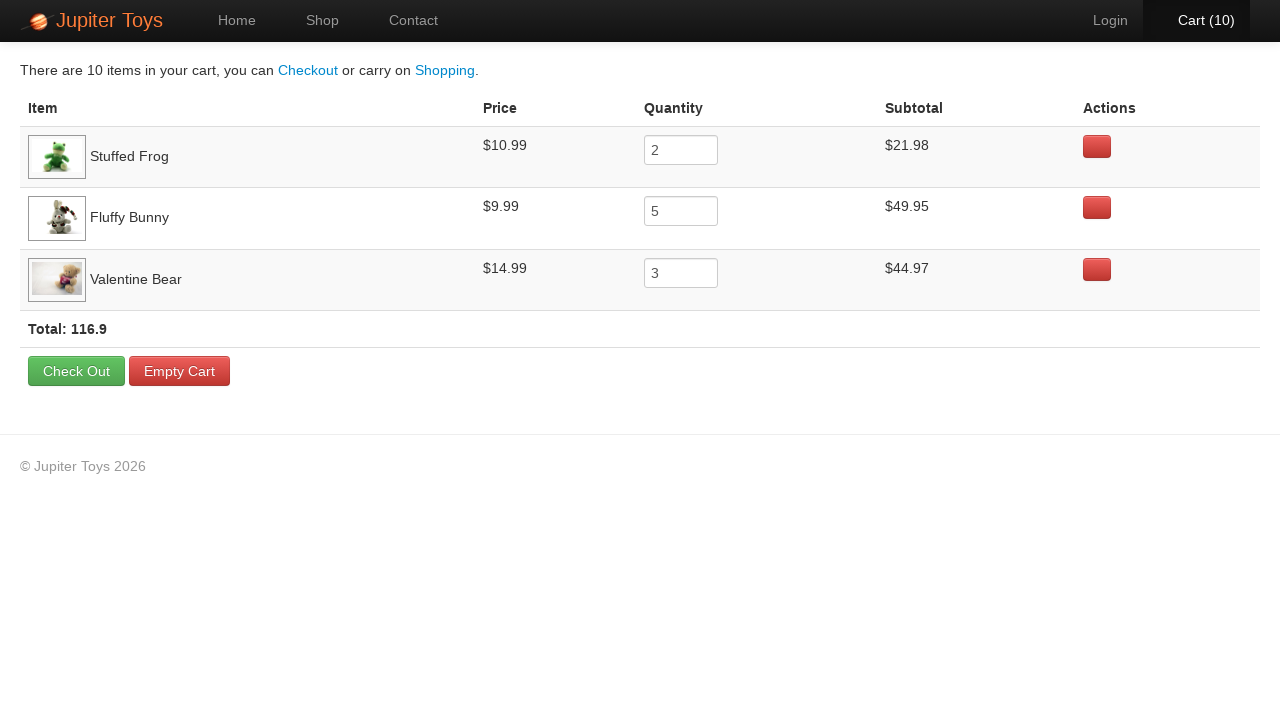

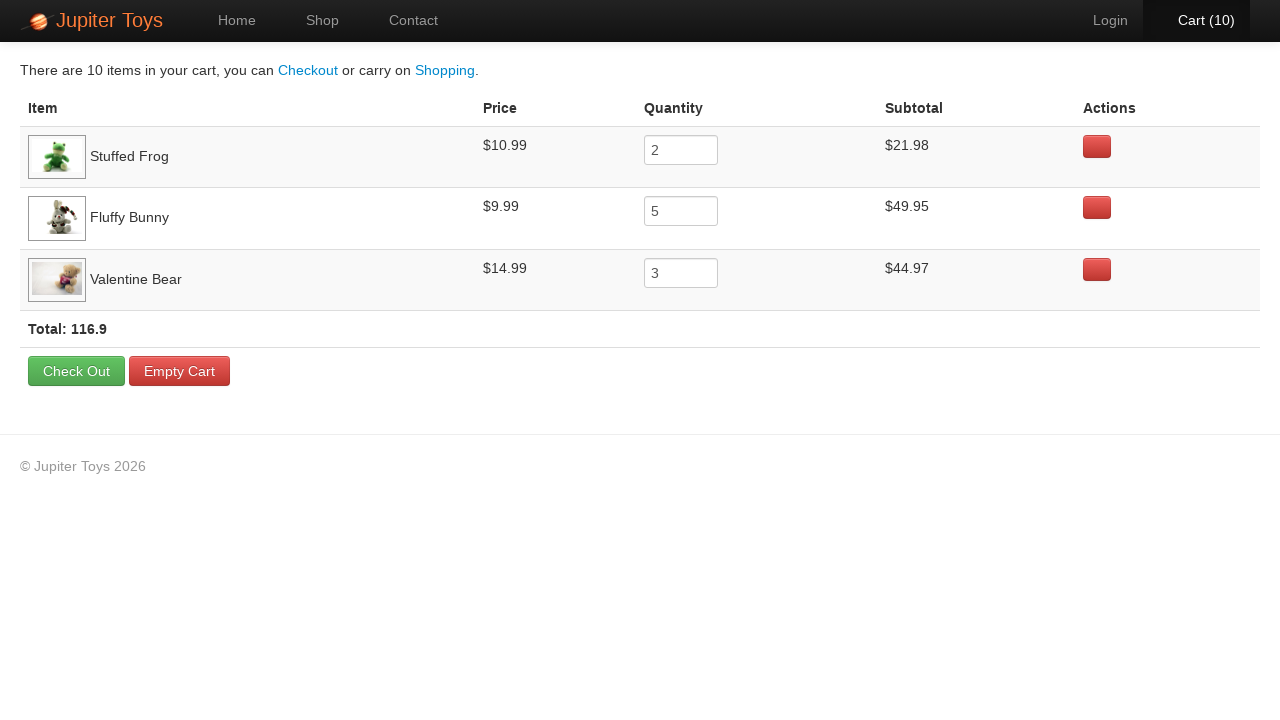